Tests frame handling by navigating to the nested frames page, switching to a frame, and verifying the page title

Starting URL: https://the-internet.herokuapp.com/

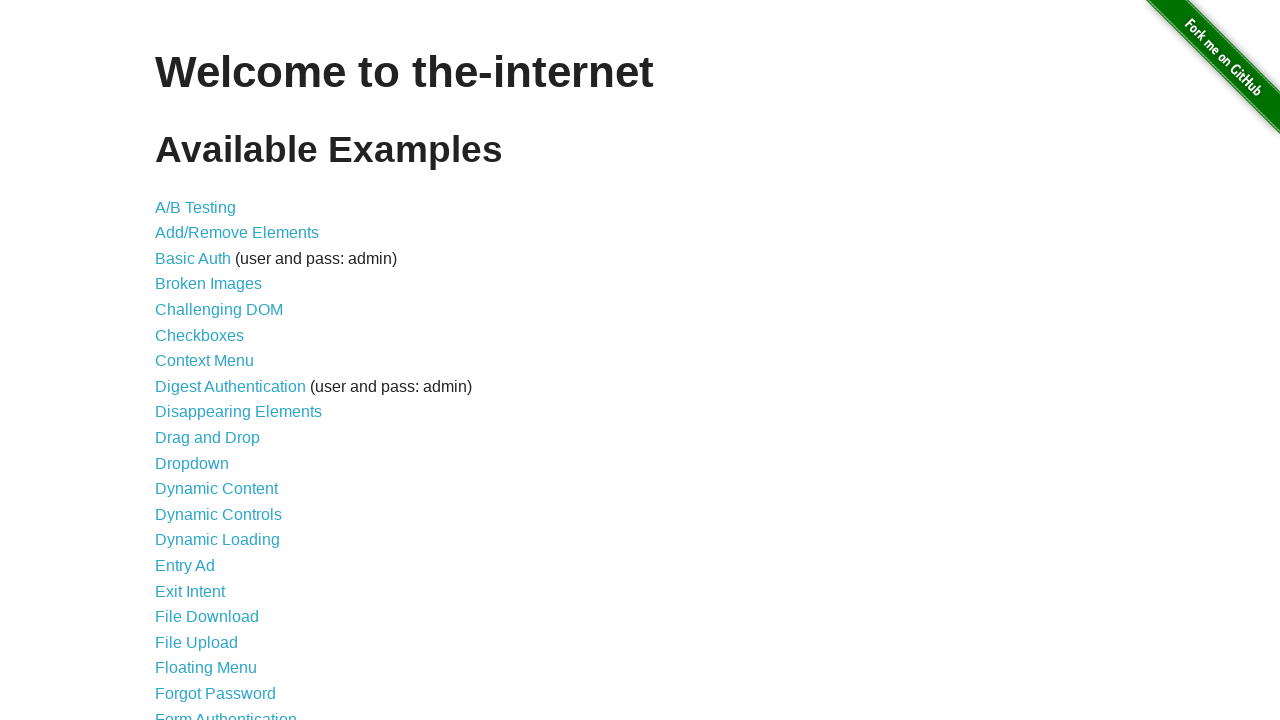

Clicked on Frames link at (182, 361) on xpath=//*[@id='content']/ul/li[22]/a
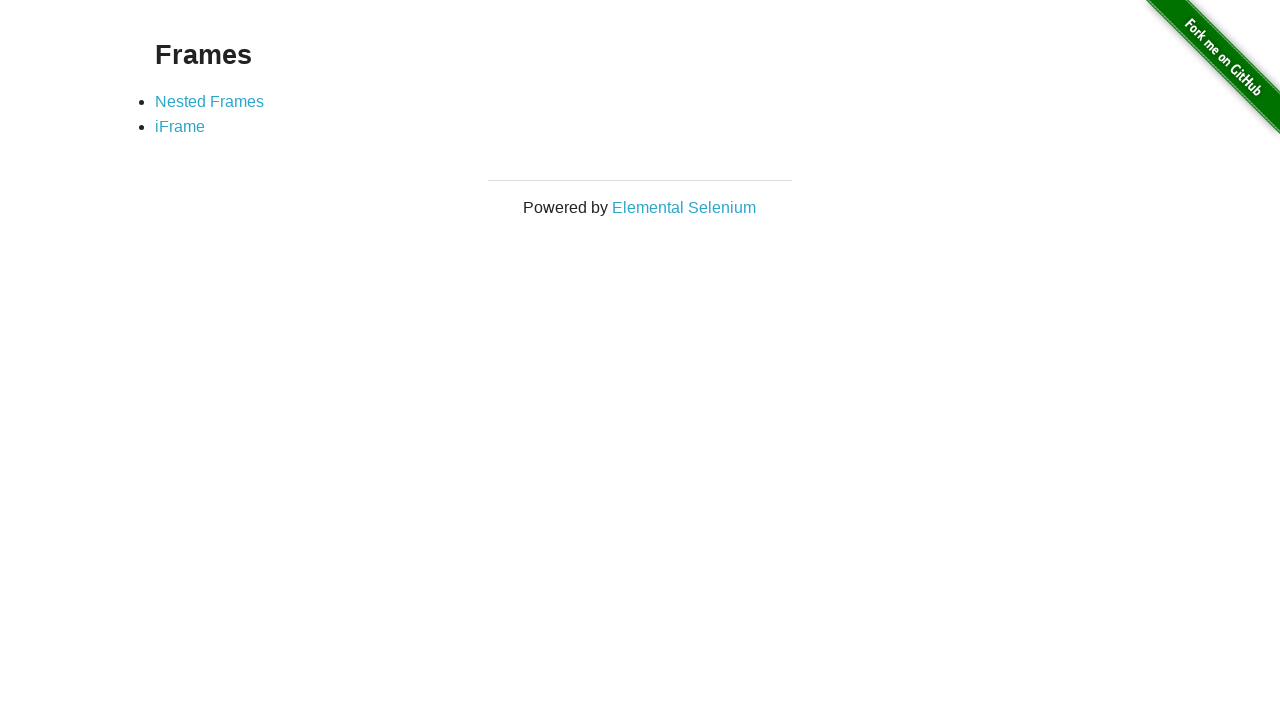

Clicked on Nested Frames link at (210, 101) on xpath=//*[@id='content']/div/ul/li[1]/a
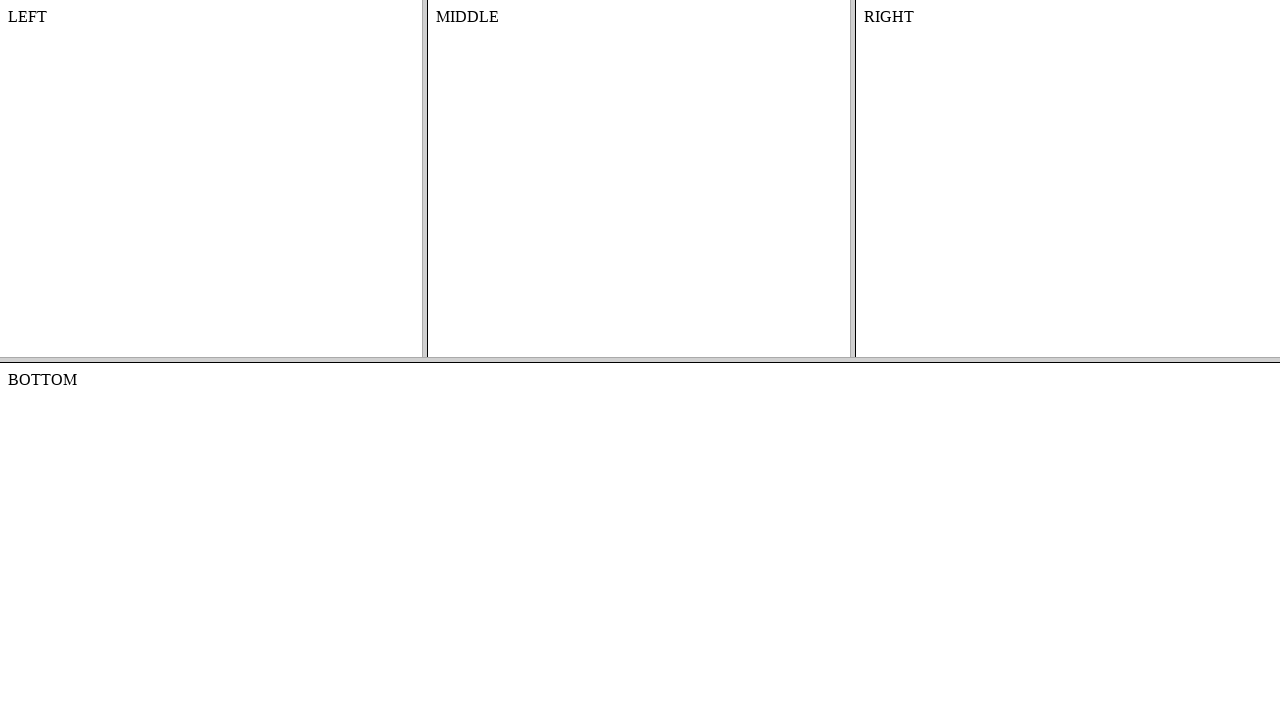

Located frame with name 'frame-top'
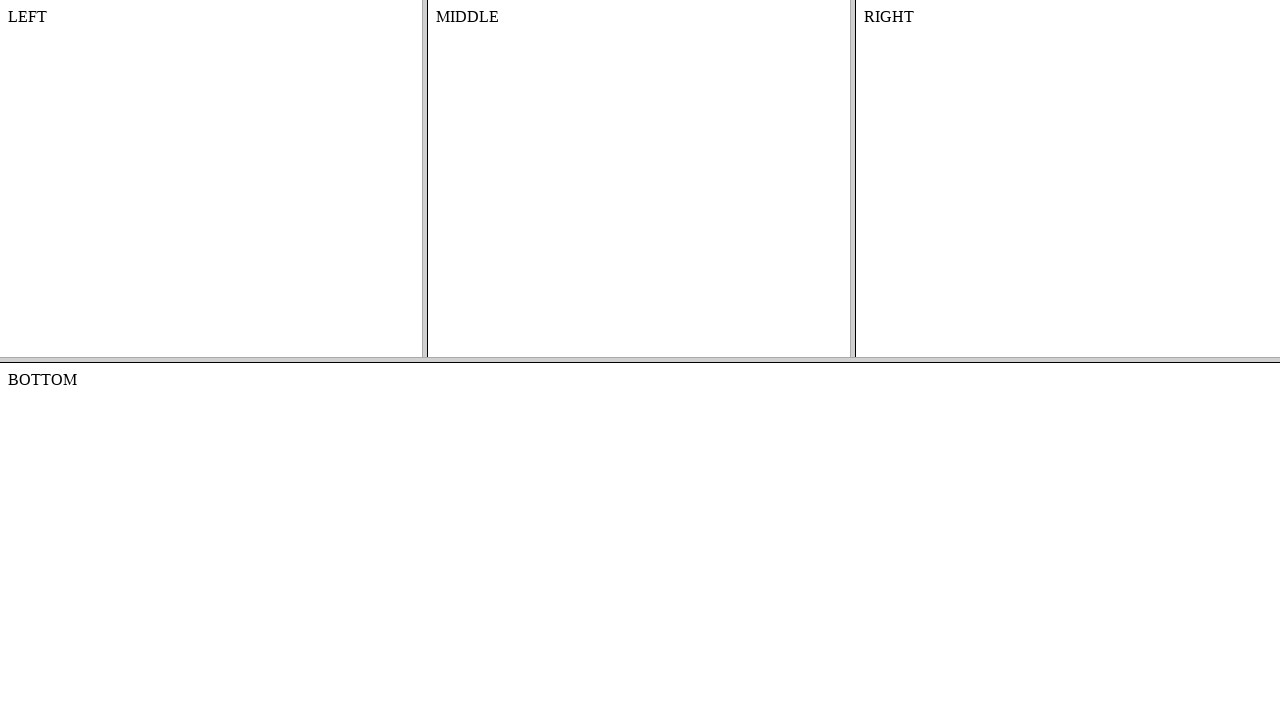

Verified frame 'frame-top' is accessible
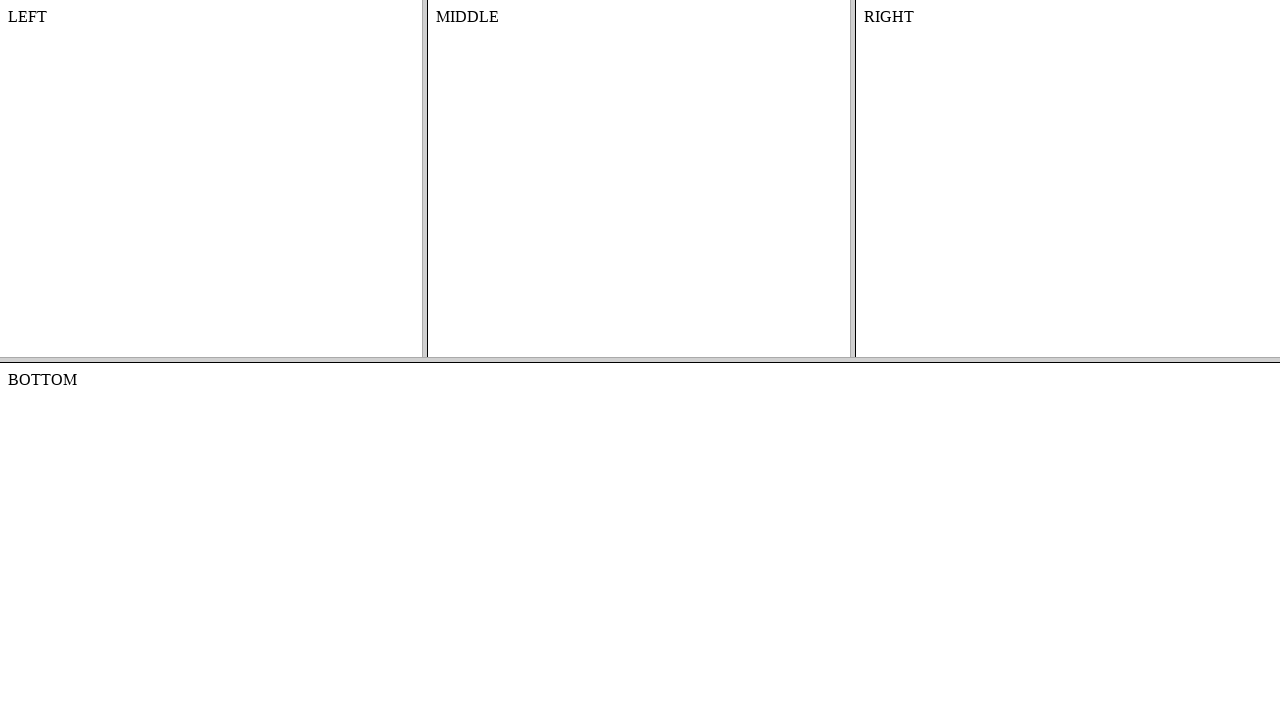

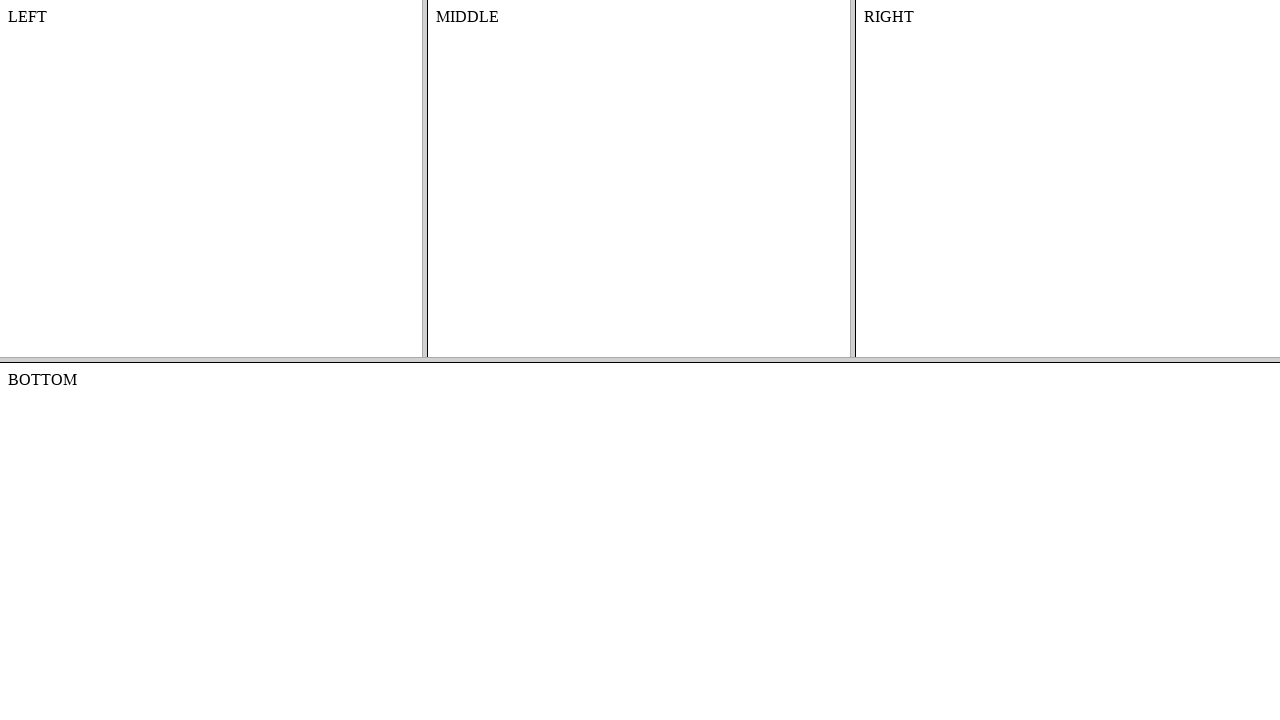